Plays a rock-paper-scissors game by clicking on rock, scissors, and paper buttons in sequence

Starting URL: https://s-shinomoto.com/janken/japanese.html

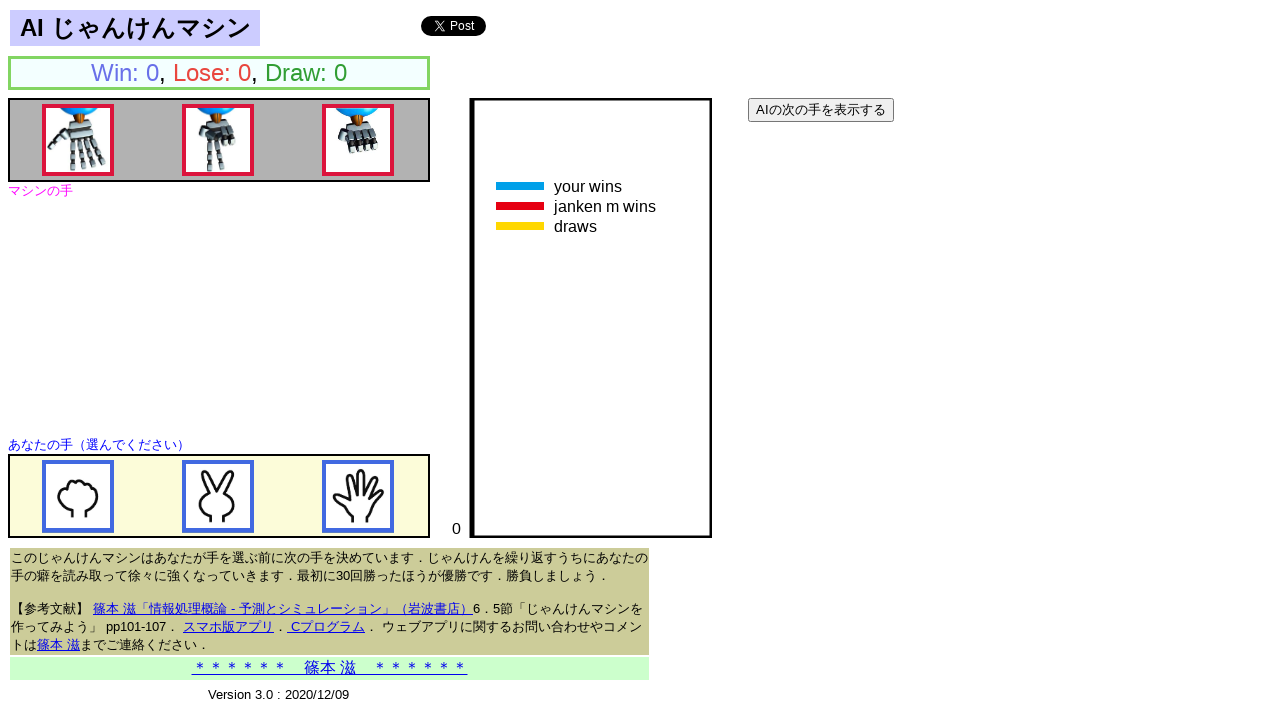

Clicked rock button at (78, 496) on .rock
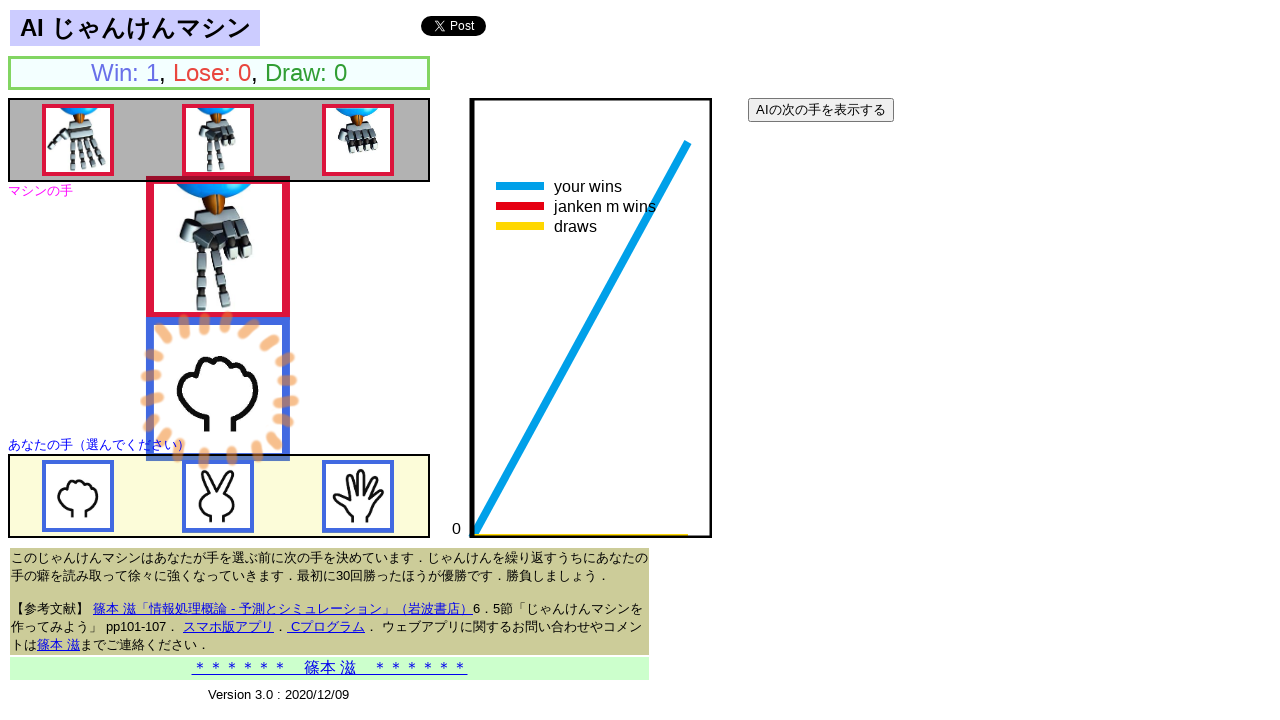

Clicked scissors button at (218, 496) on .scissors
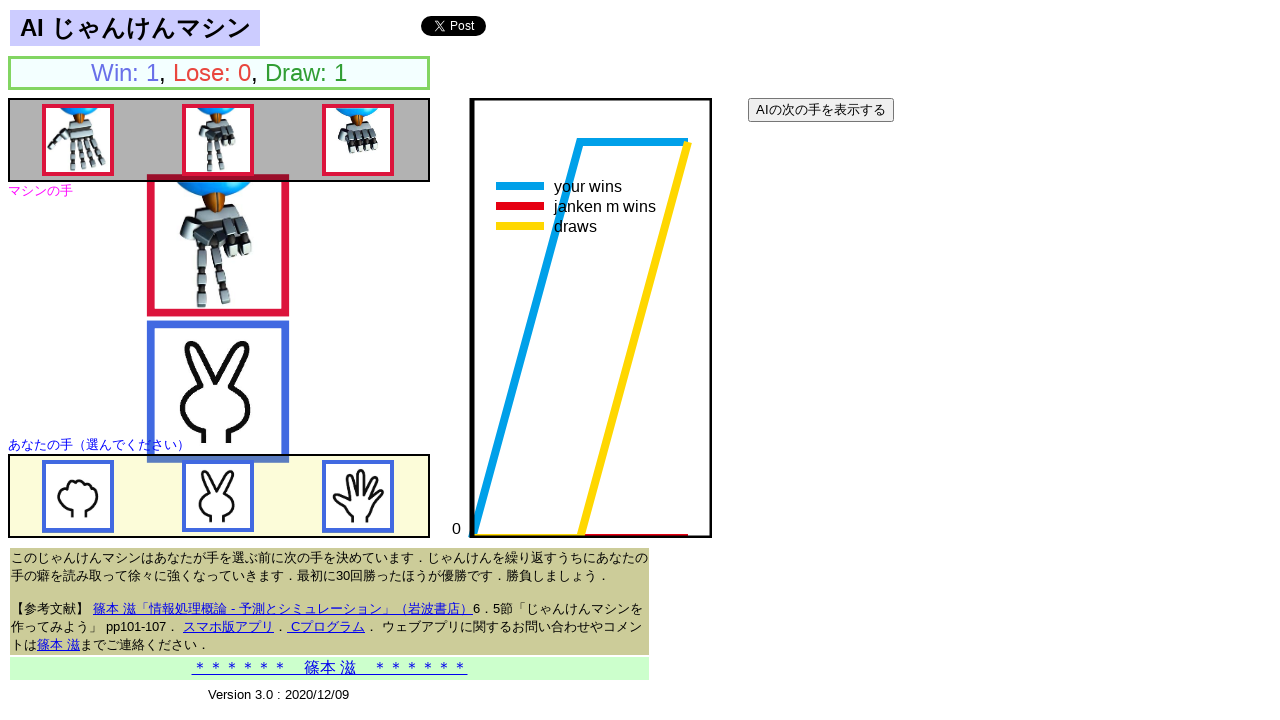

Clicked paper button at (358, 496) on .paper
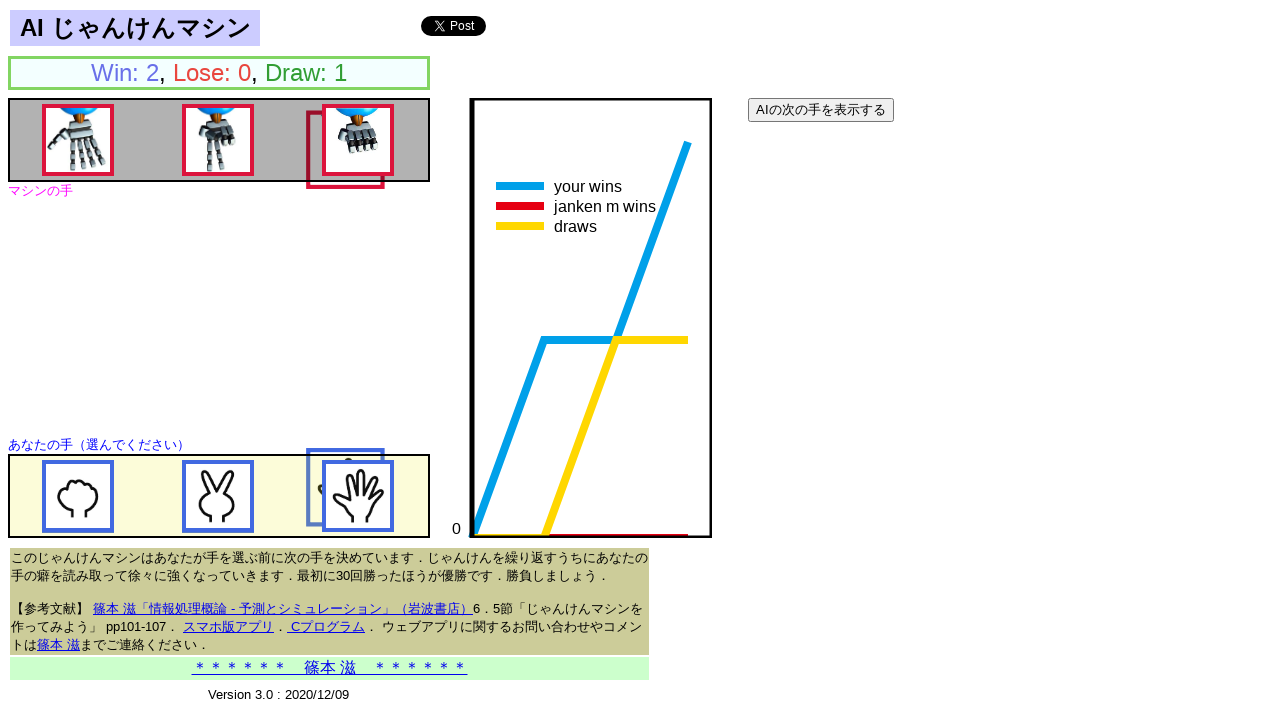

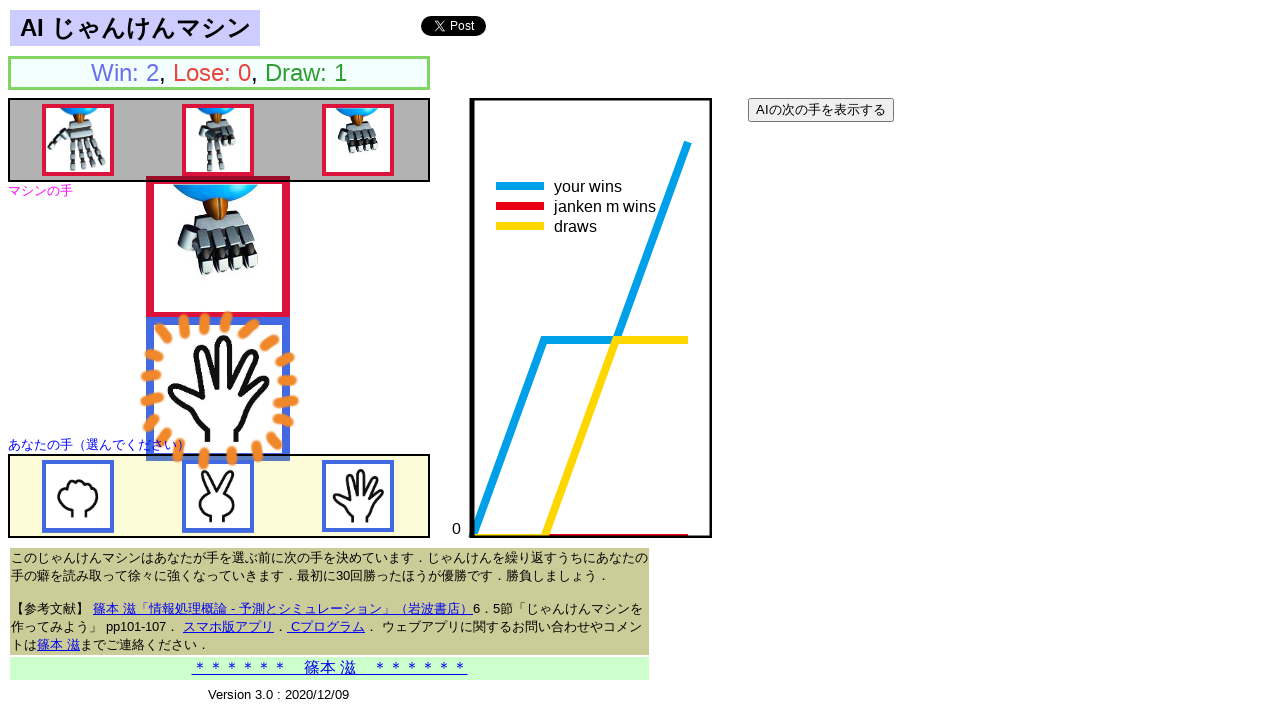